Tests dynamic content by clicking a reveal button and waiting for a hidden element to appear

Starting URL: https://www.selenium.dev/selenium/web/dynamic.html

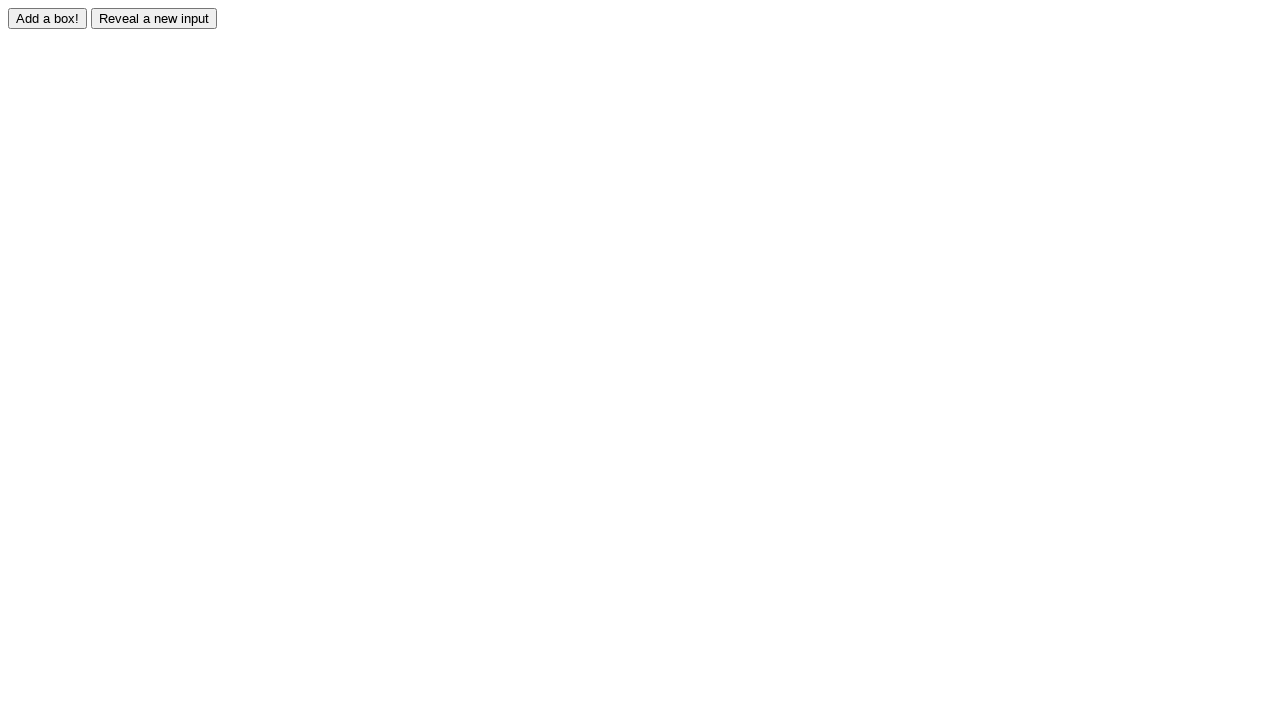

Navigated to dynamic content test page
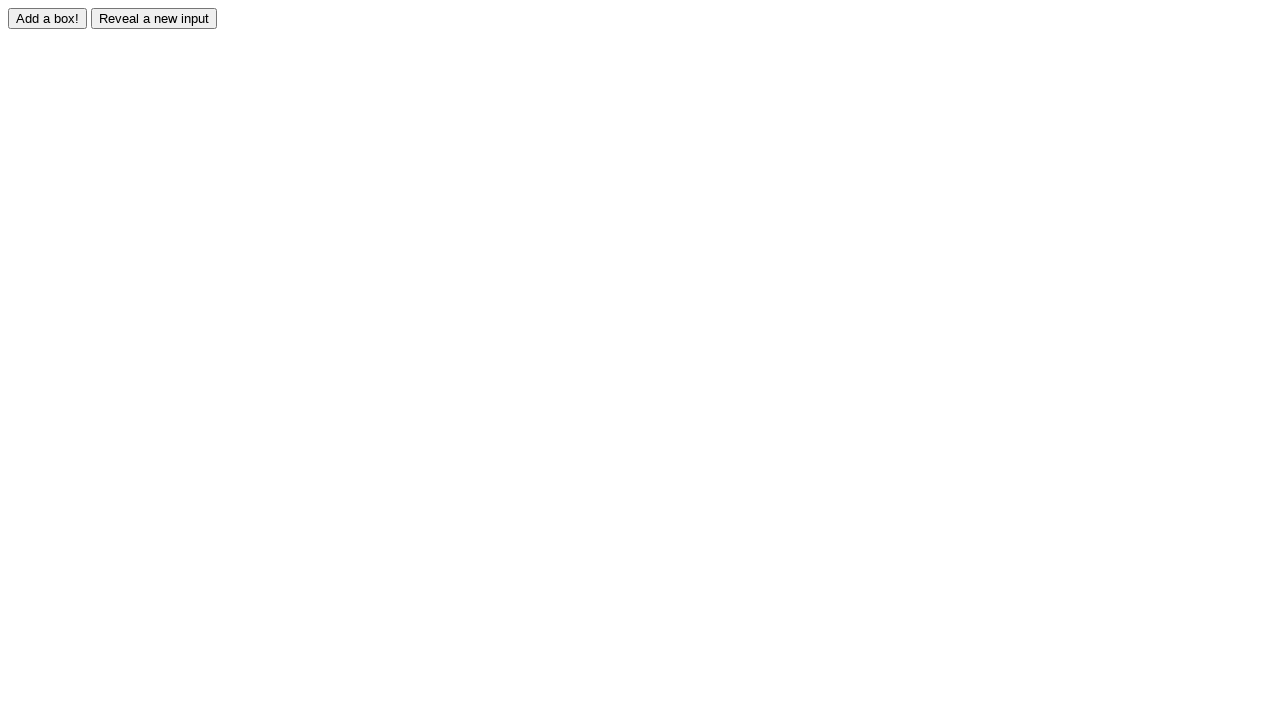

Clicked reveal button to show hidden element at (154, 18) on #reveal
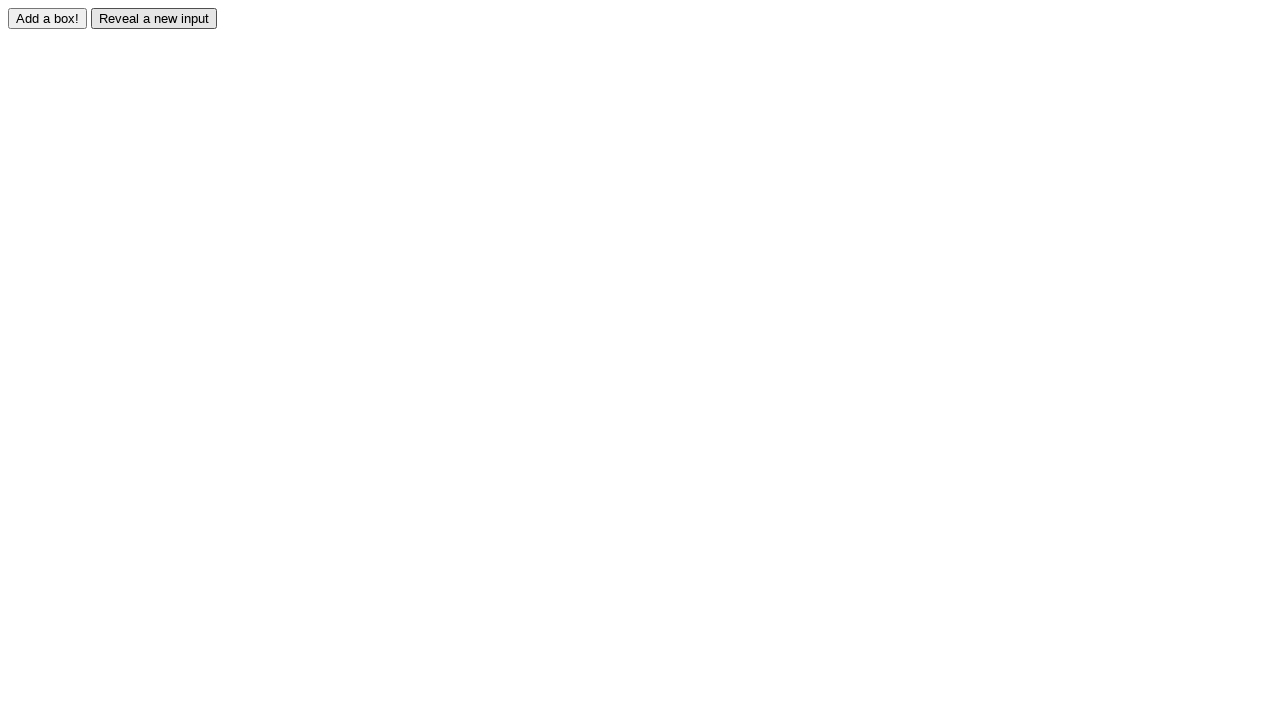

Hidden element appeared and became visible
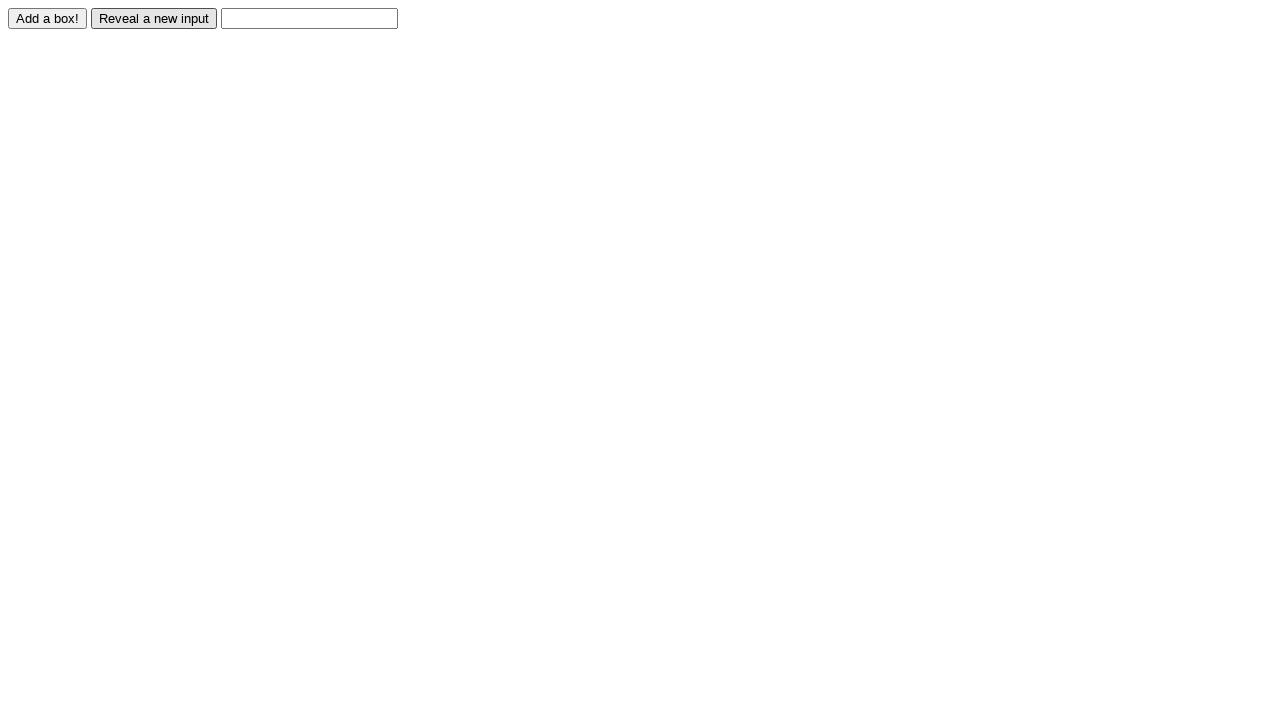

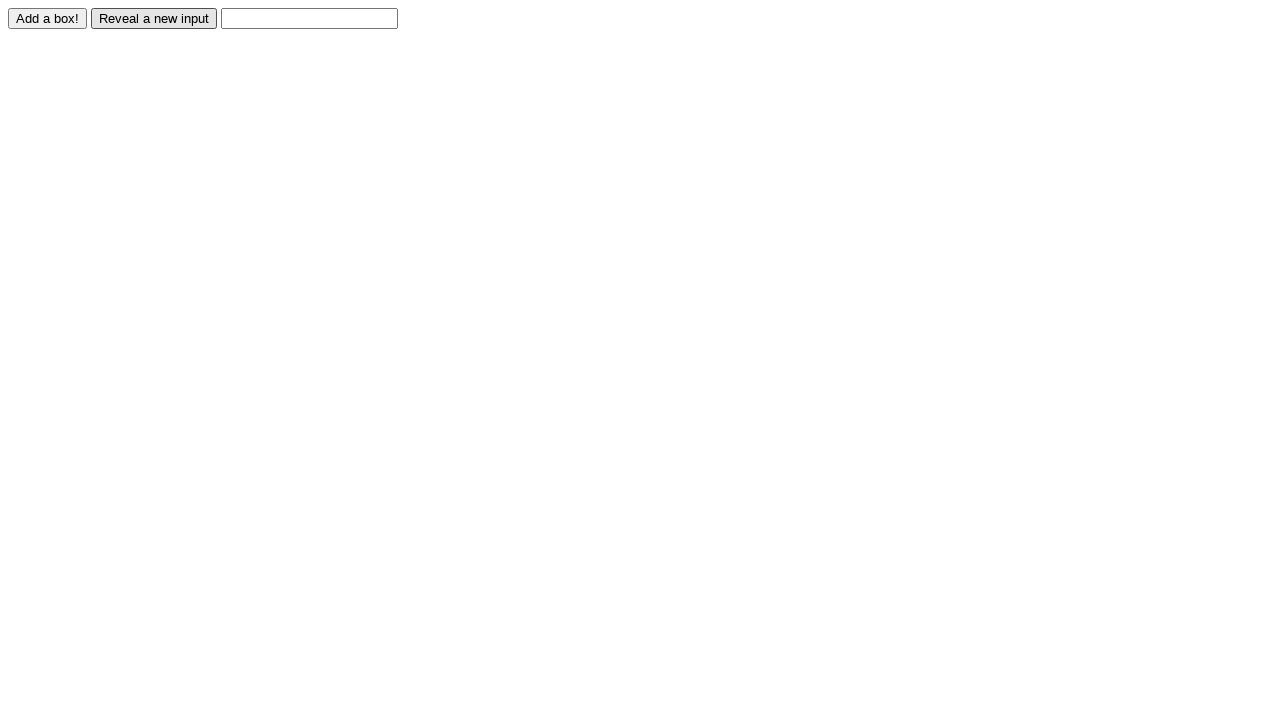